Tests browser navigation functionality including navigating to URLs, going back, going forward, and refreshing the page

Starting URL: http://thefriendlytester.co.uk

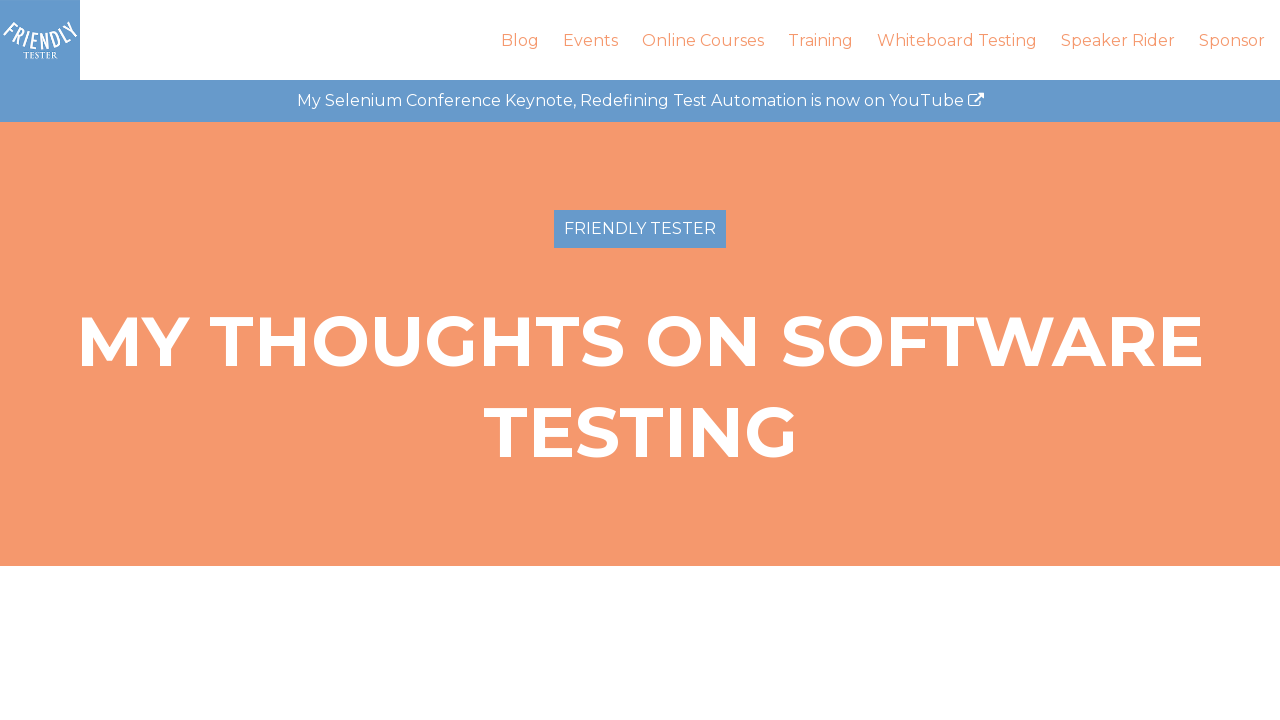

Navigated to second page at http://www.thefriendlytester.co.uk/p/nottstest.html
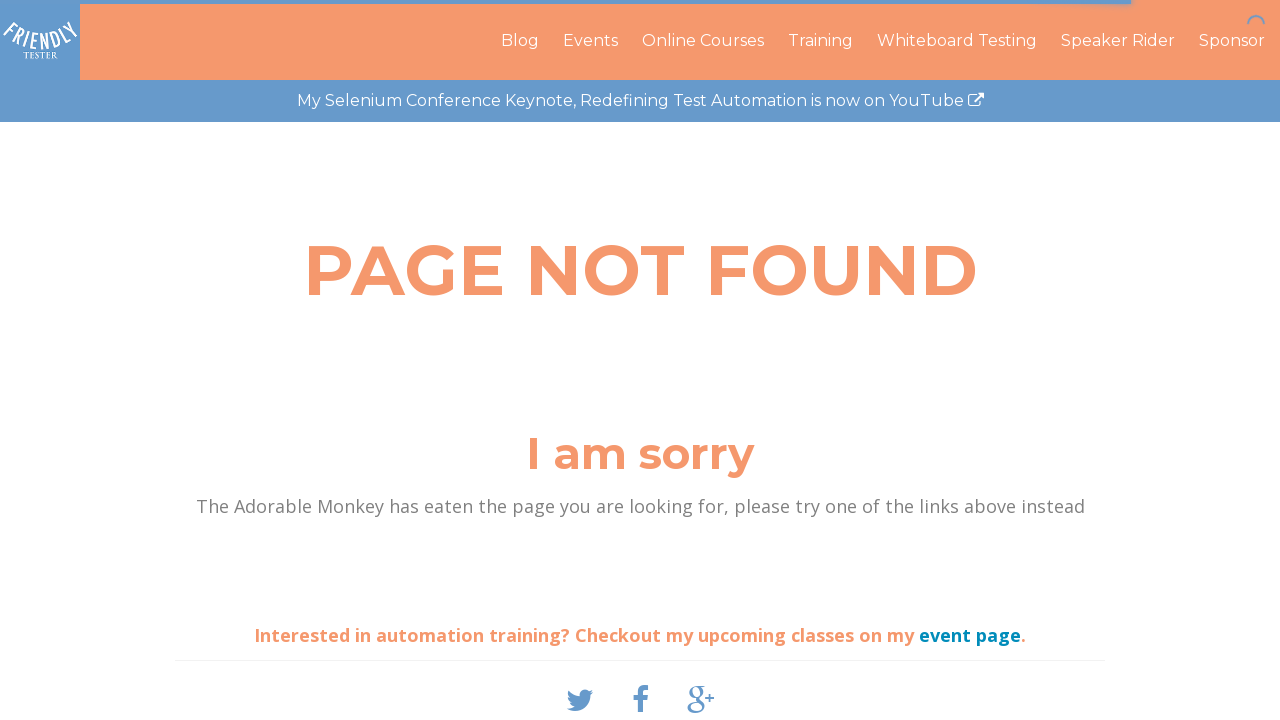

Navigated back to previous page
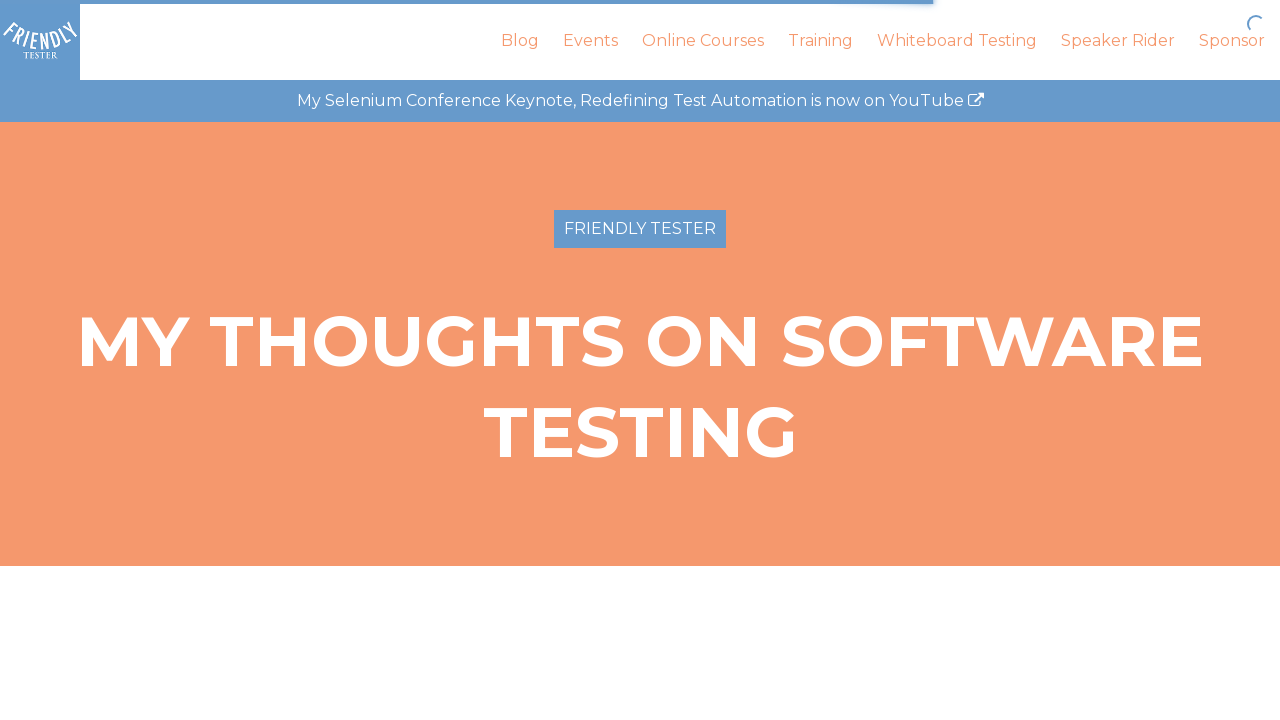

Navigated forward to second page again
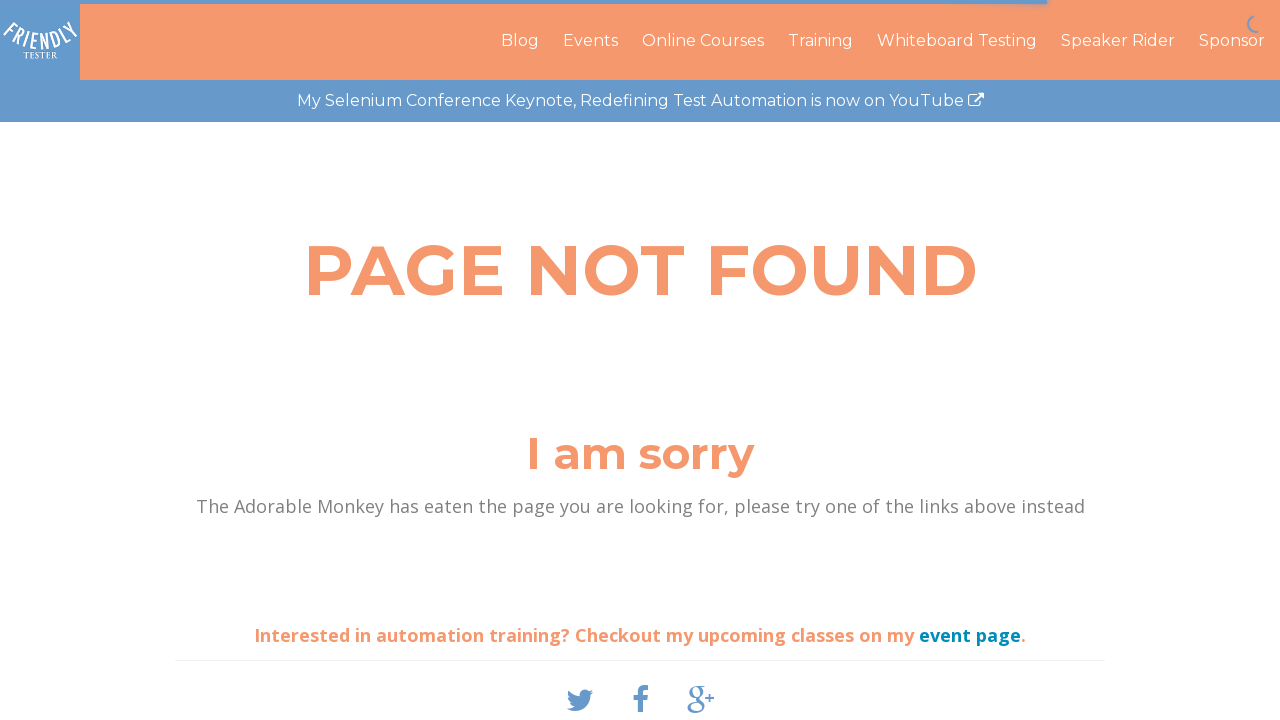

Refreshed the current page
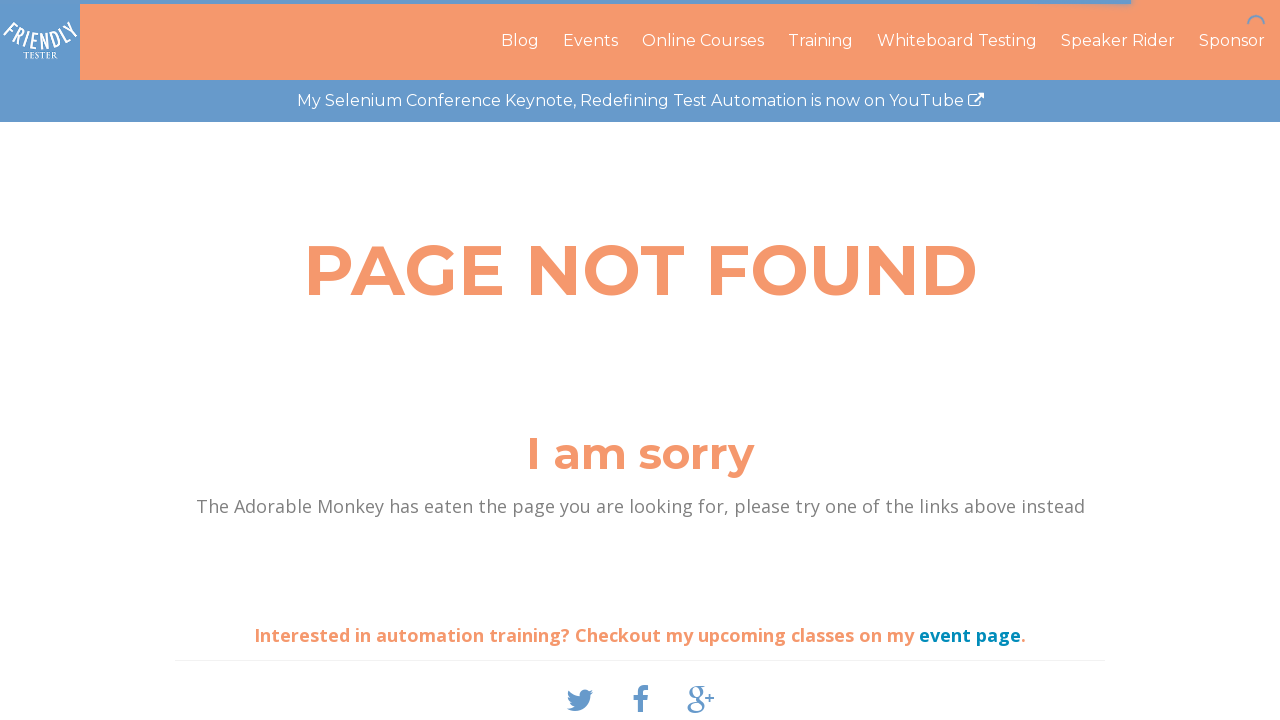

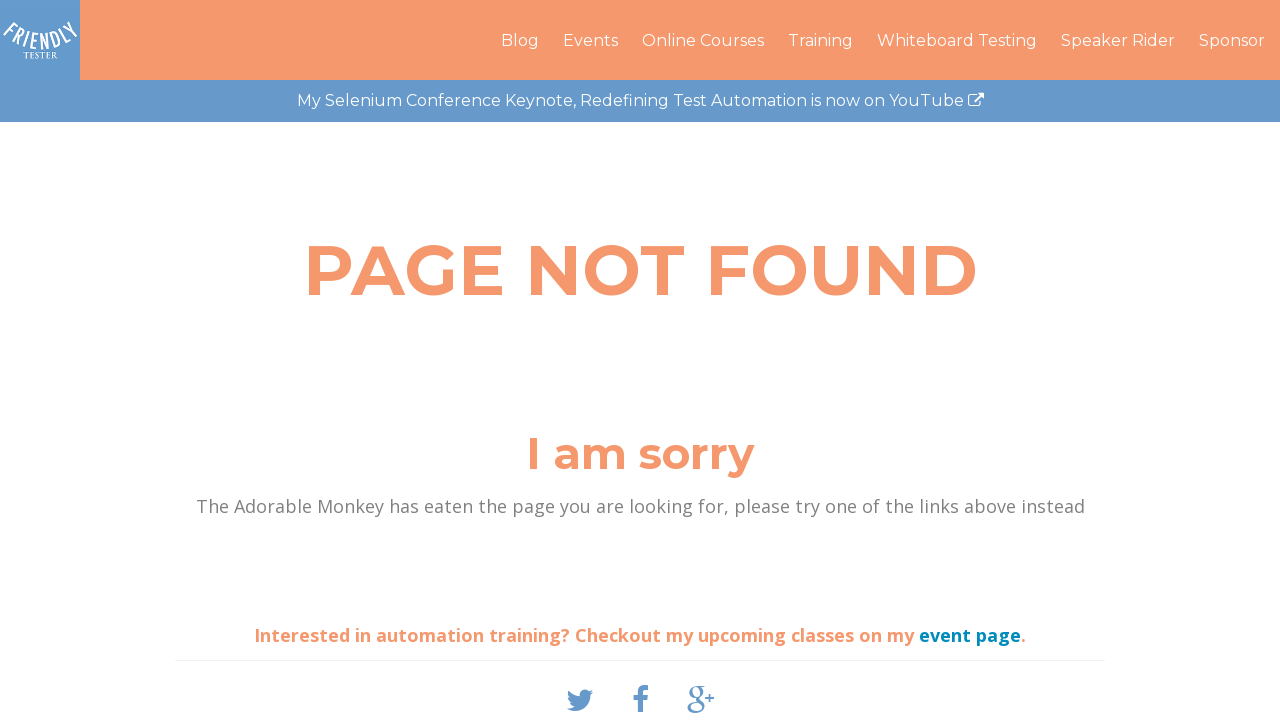